Tests checking checkboxes and radio buttons in various configurations

Starting URL: https://example.cypress.io/commands/actions

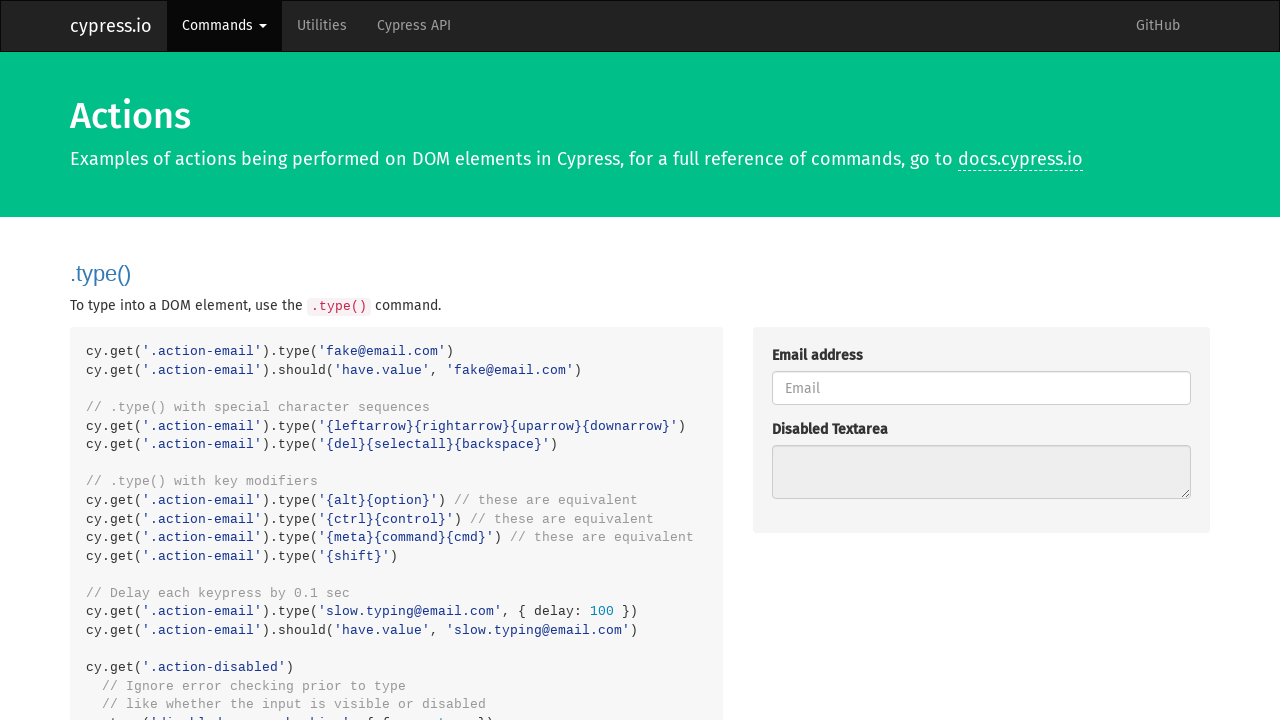

Checked enabled checkbox #1 at (778, 361) on .action-checkboxes [type='checkbox']:enabled >> nth=0
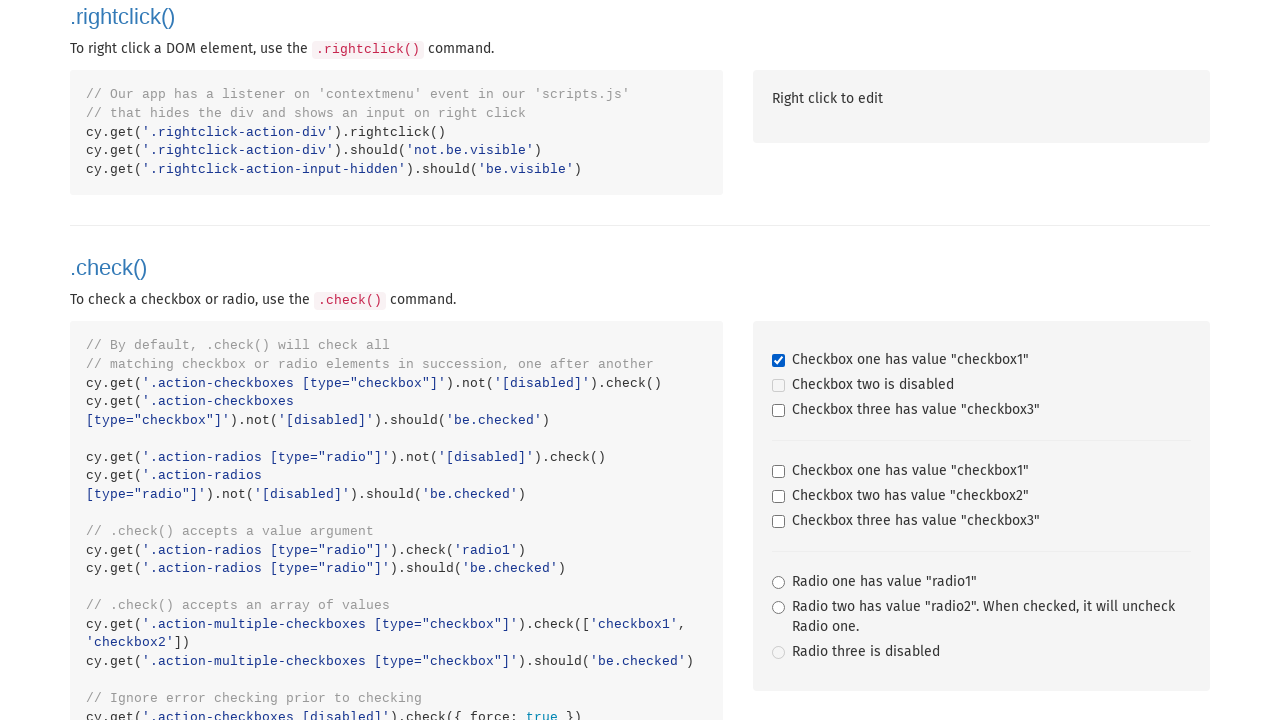

Checked enabled checkbox #2 at (778, 411) on .action-checkboxes [type='checkbox']:enabled >> nth=1
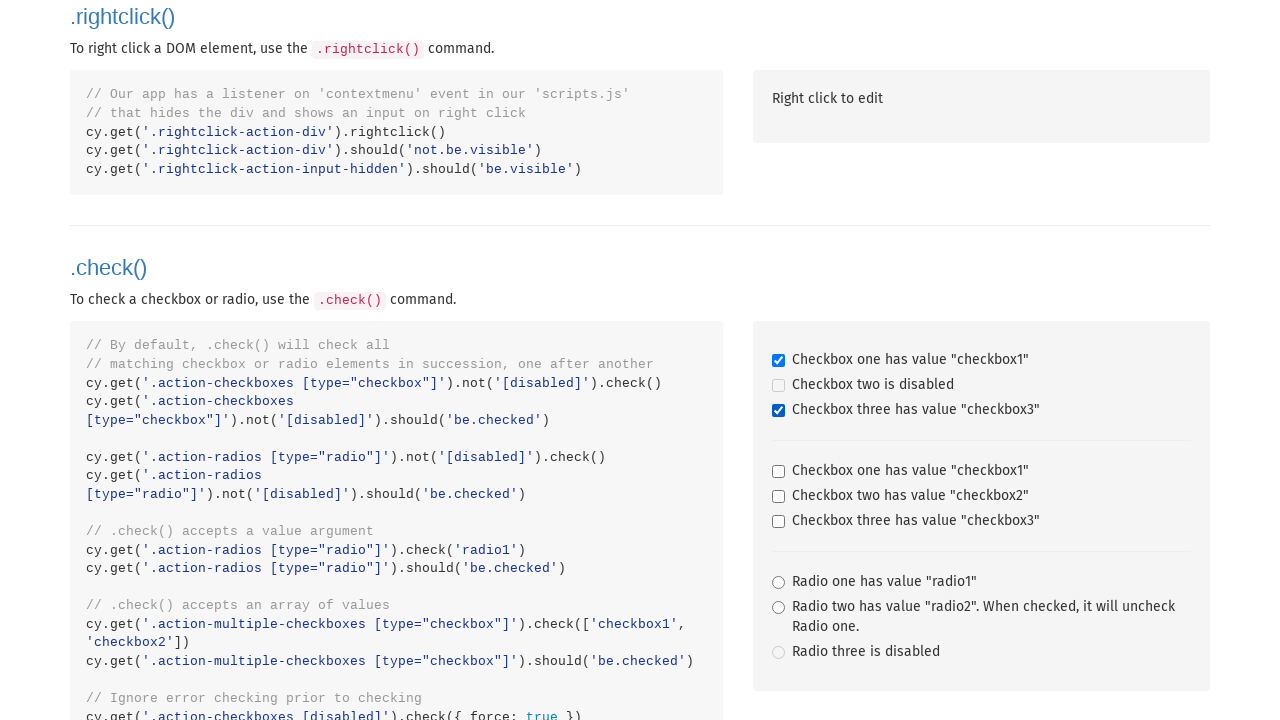

Checked enabled radio button #1 at (778, 583) on .action-radios [type='radio']:enabled >> nth=0
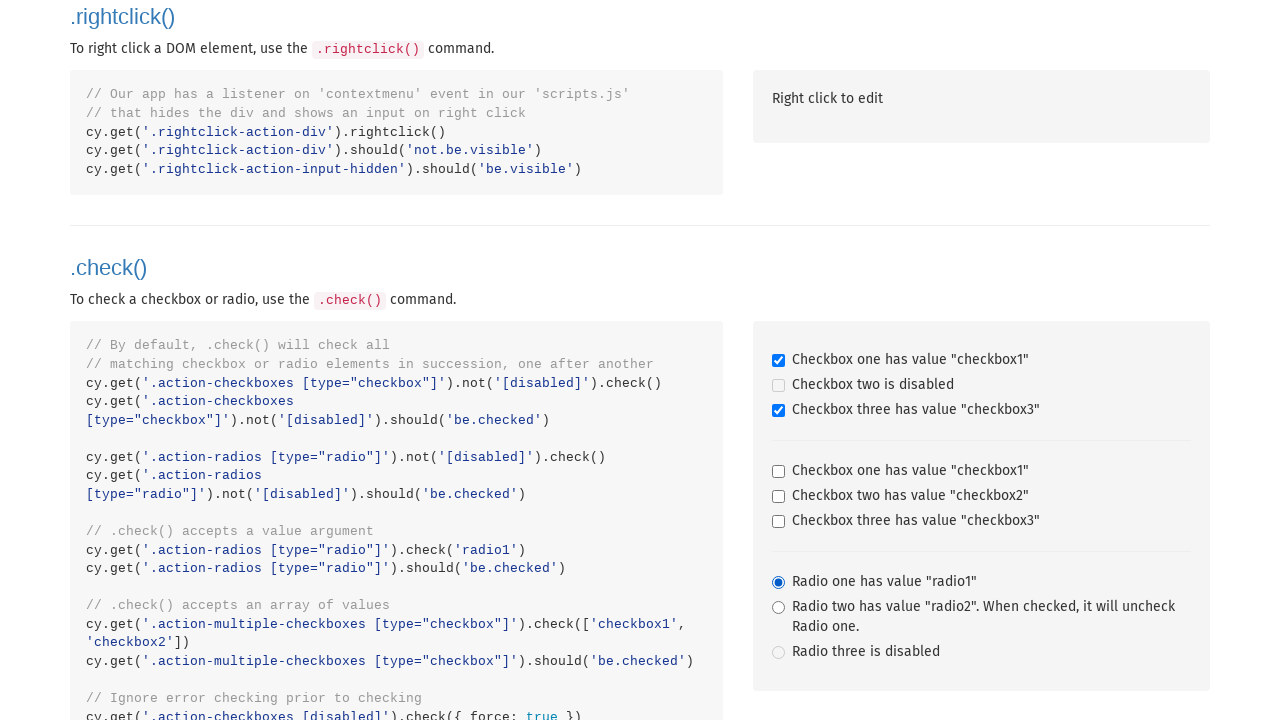

Checked enabled radio button #2 at (778, 608) on .action-radios [type='radio']:enabled >> nth=1
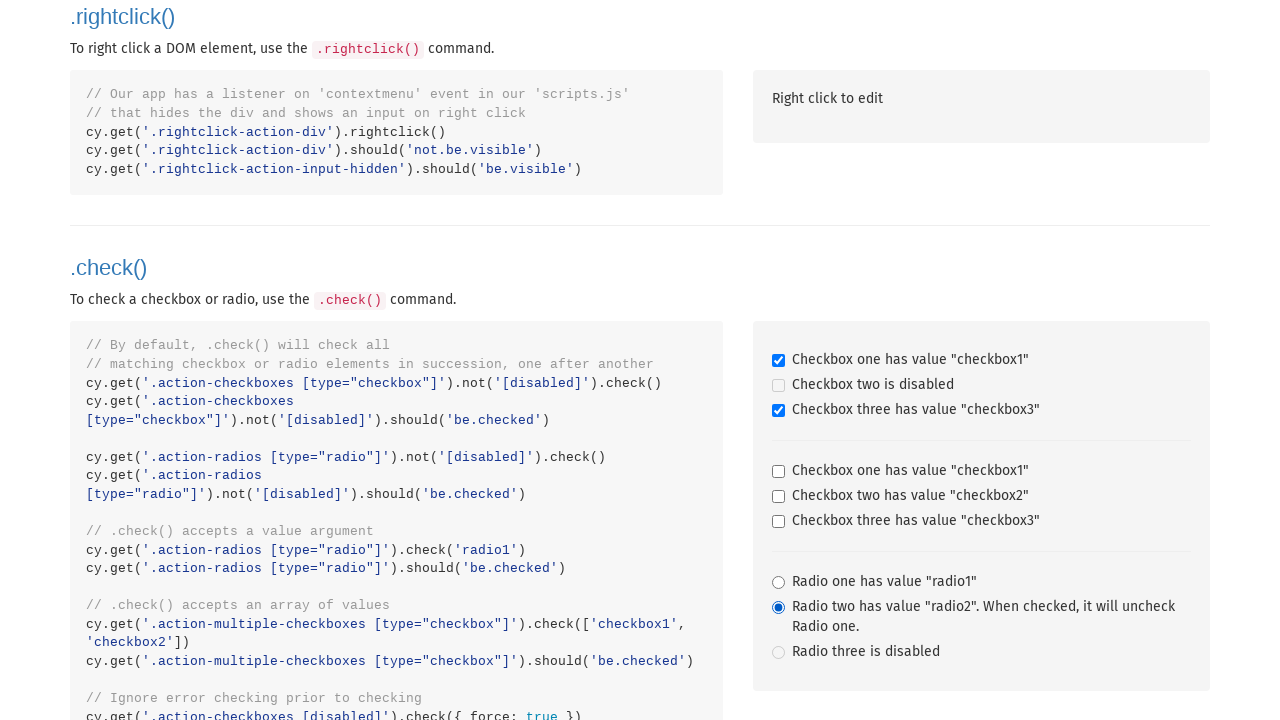

Checked specific radio button with value 'radio1' at (778, 583) on .action-radios >> [value='radio1']
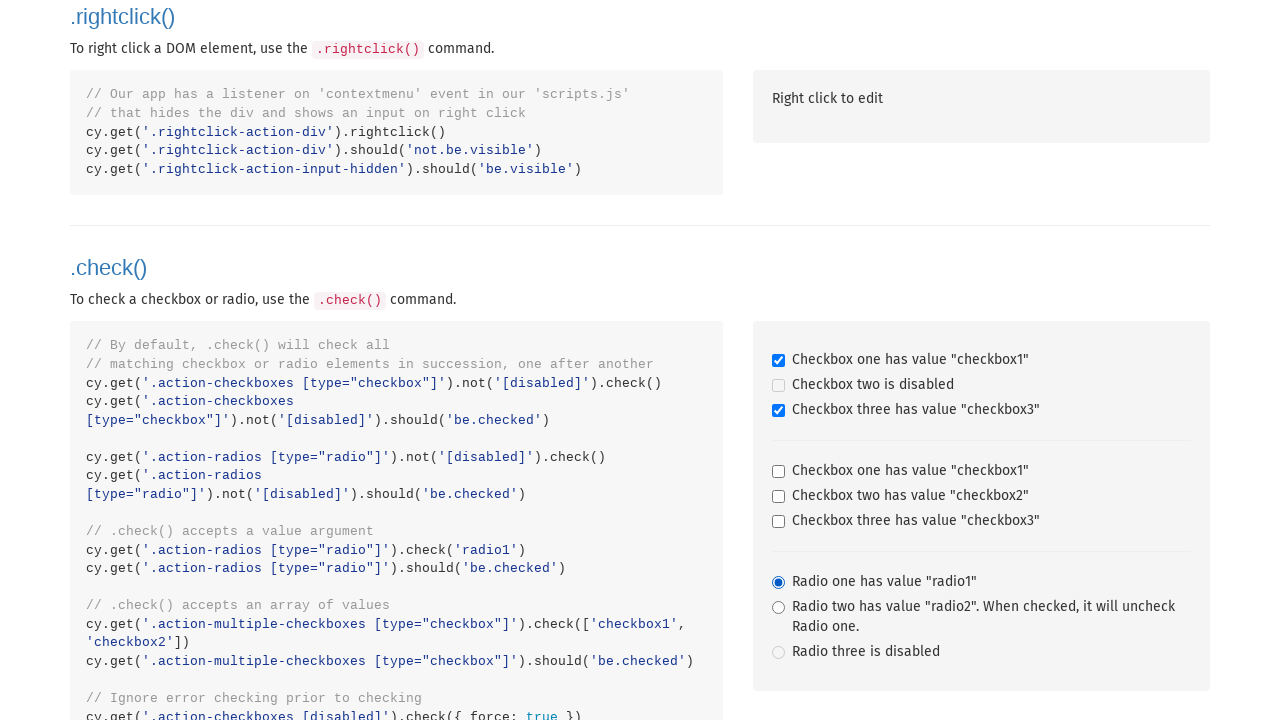

Checked first specific checkbox with value 'checkbox1' at (778, 472) on .action-multiple-checkboxes >> [value='checkbox1']
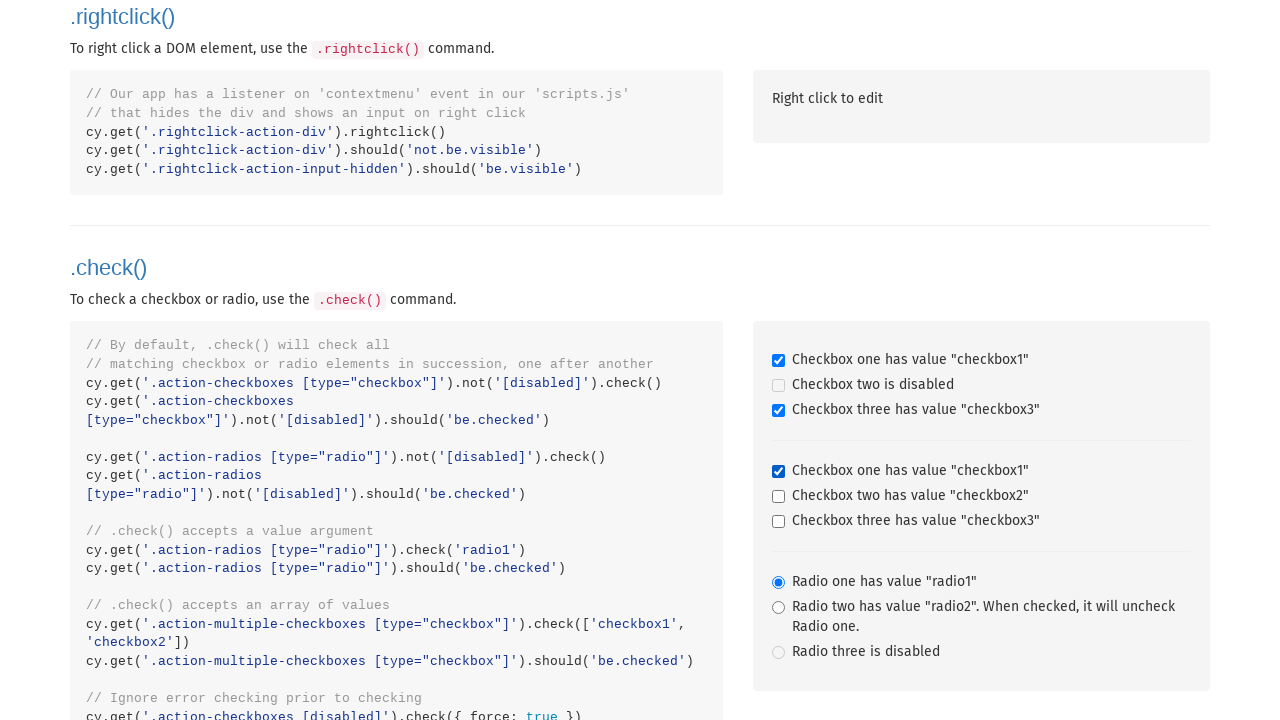

Checked second specific checkbox with value 'checkbox2' at (778, 497) on .action-multiple-checkboxes >> [value='checkbox2']
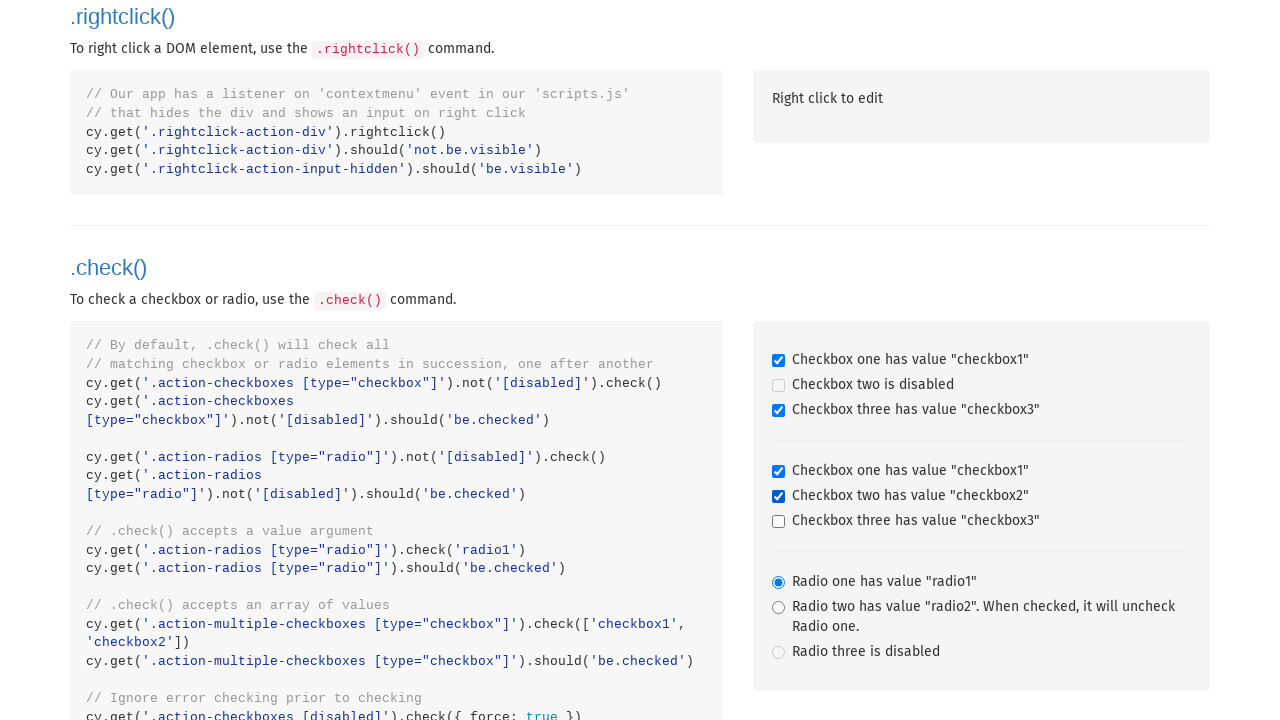

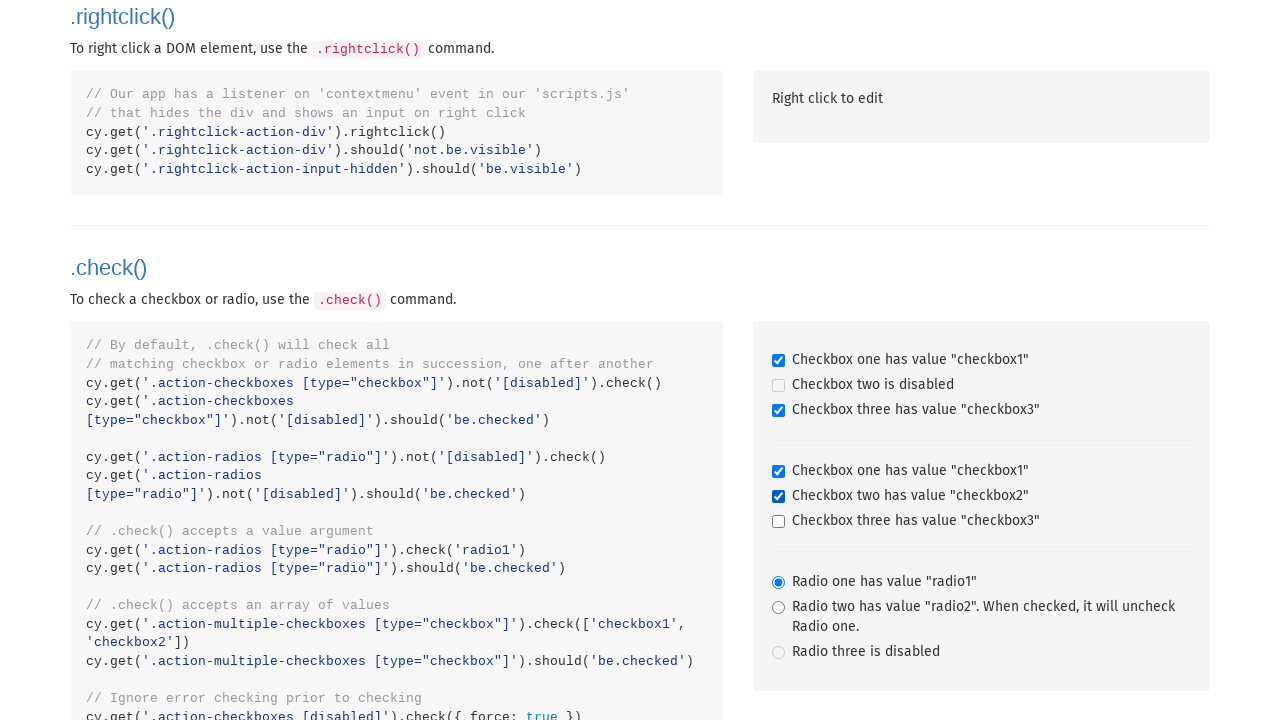